Tests clicking a button with a dynamic ID on the UI Testing Playground site and handles any resulting alert dialog

Starting URL: http://uitestingplayground.com/dynamicid

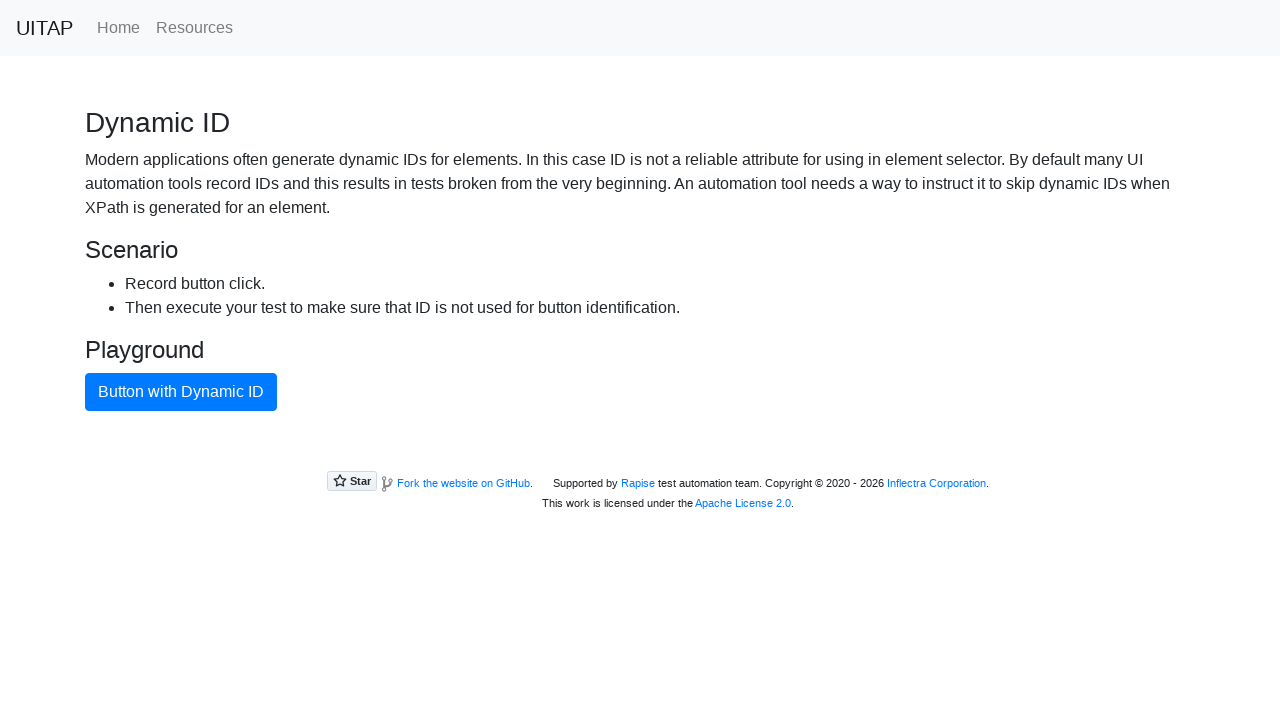

Navigated to UI Testing Playground dynamic ID page
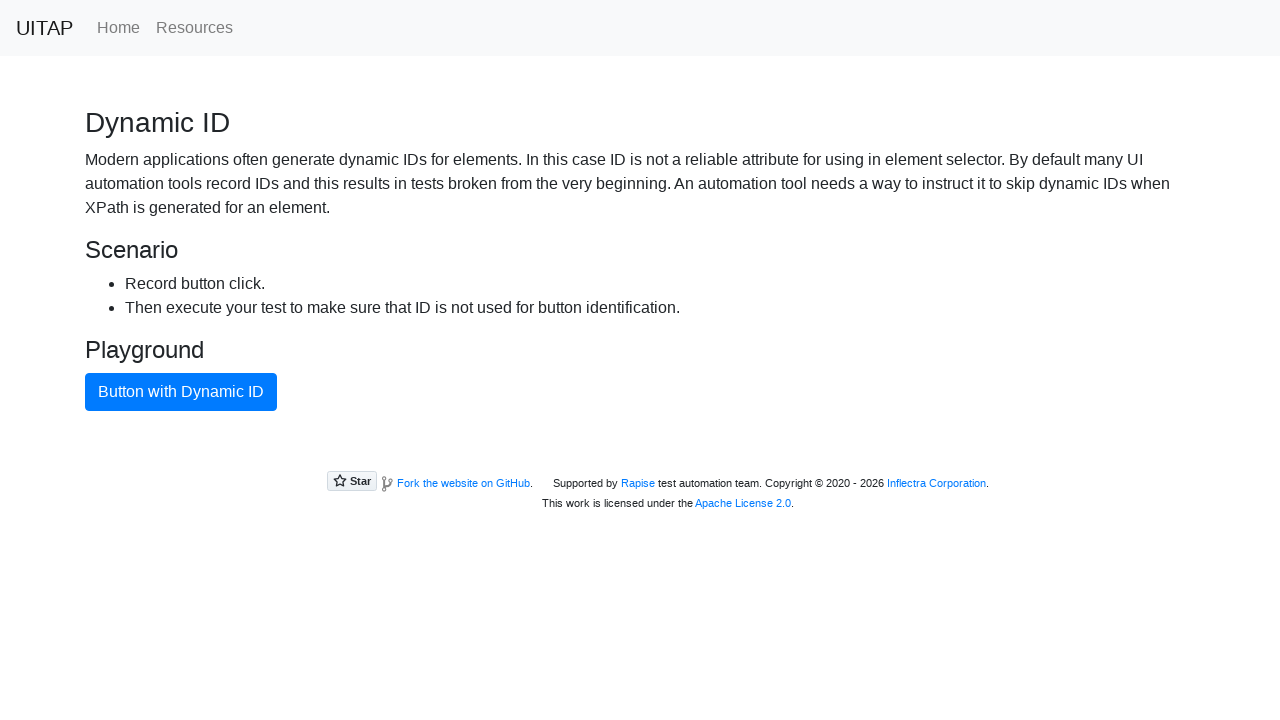

Clicked the blue primary button with dynamic ID at (181, 392) on .btn-primary
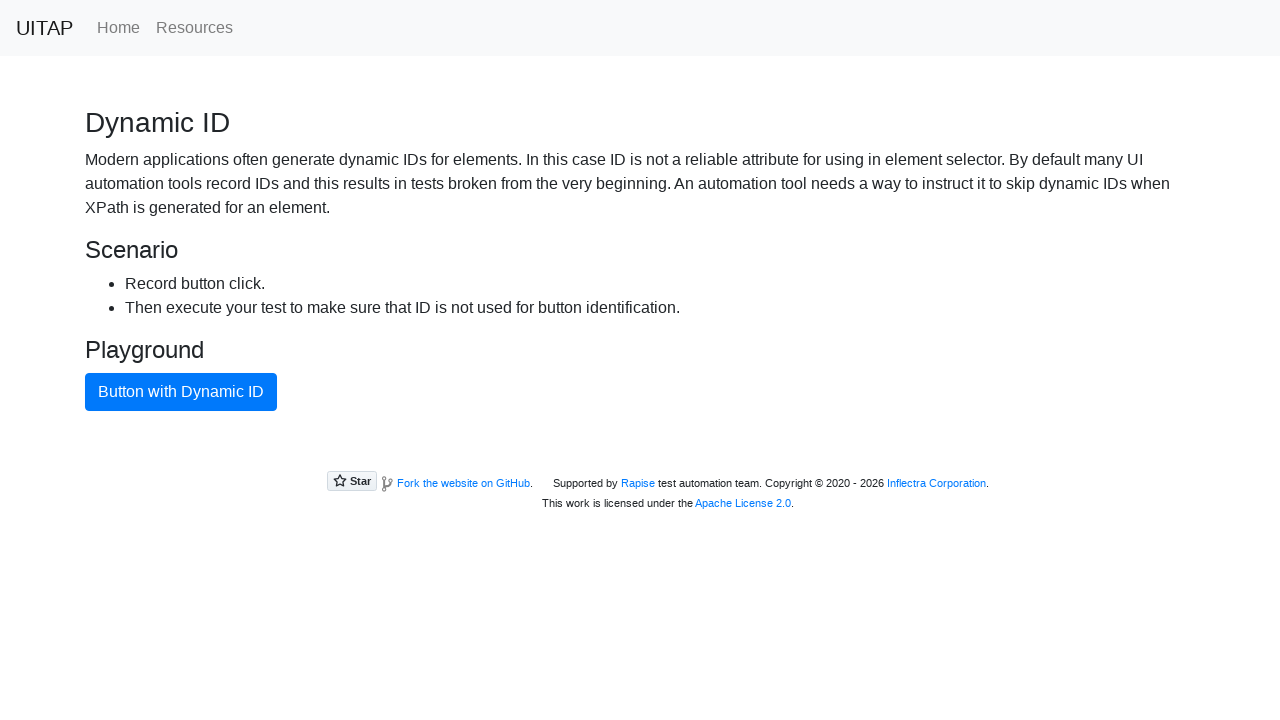

Set up dialog handler to accept any alerts
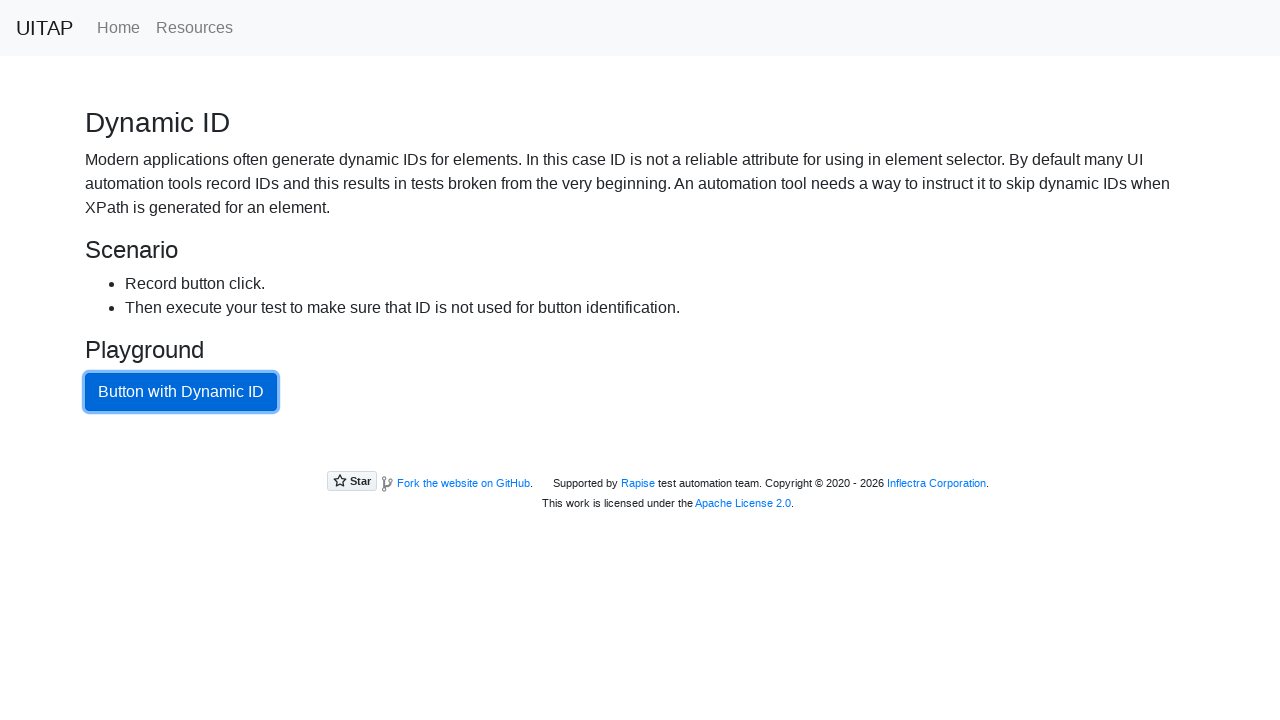

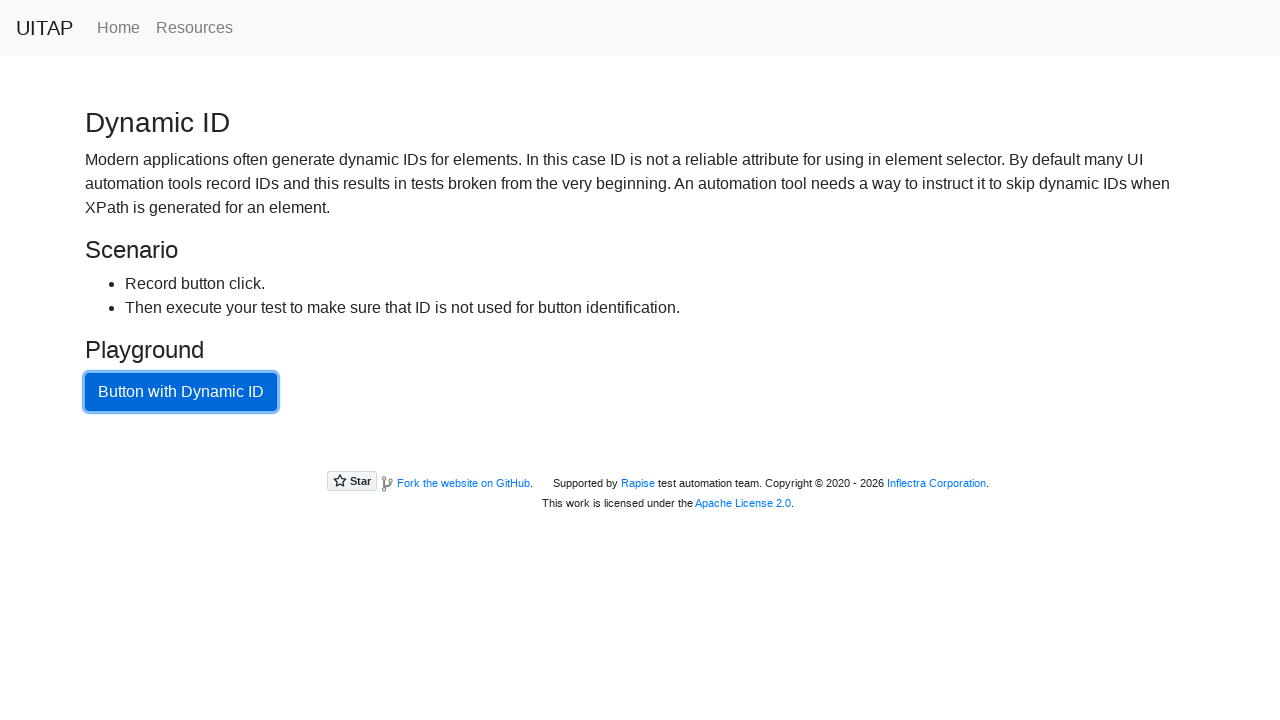